Navigates to the Puma India website homepage and verifies the page loads successfully.

Starting URL: https://in.puma.com/in/en

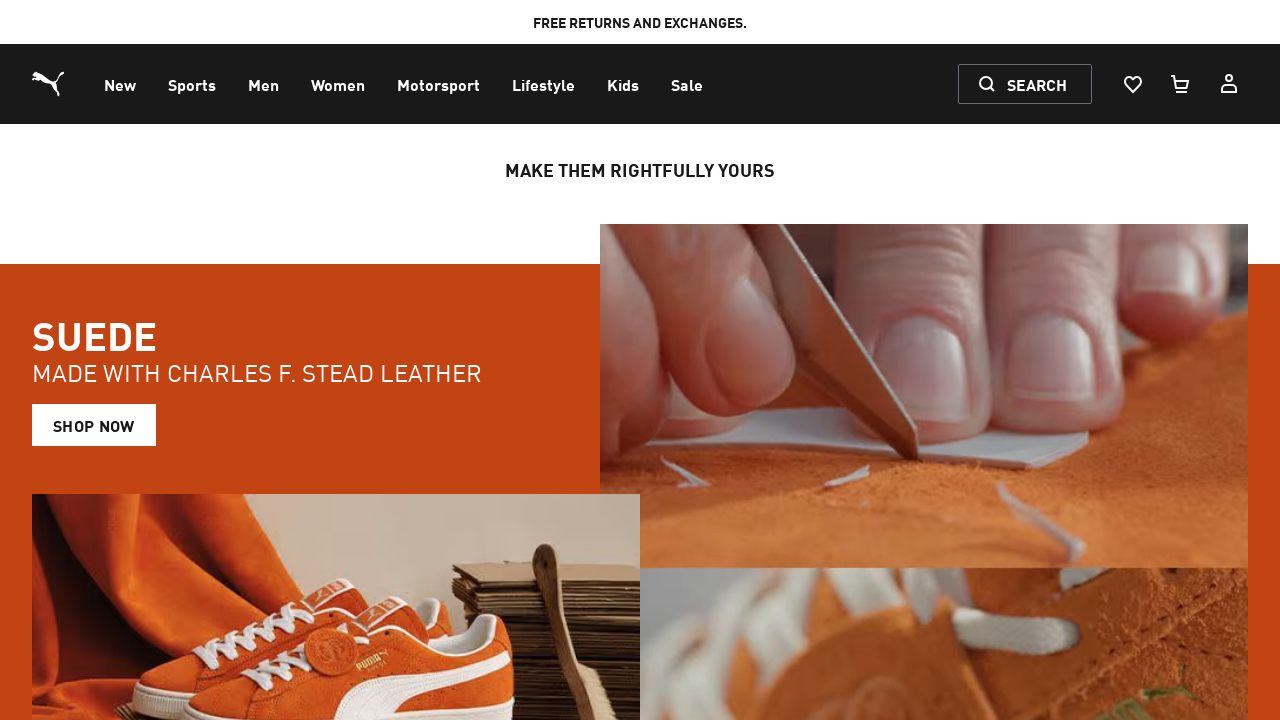

Waited for page DOM content to load
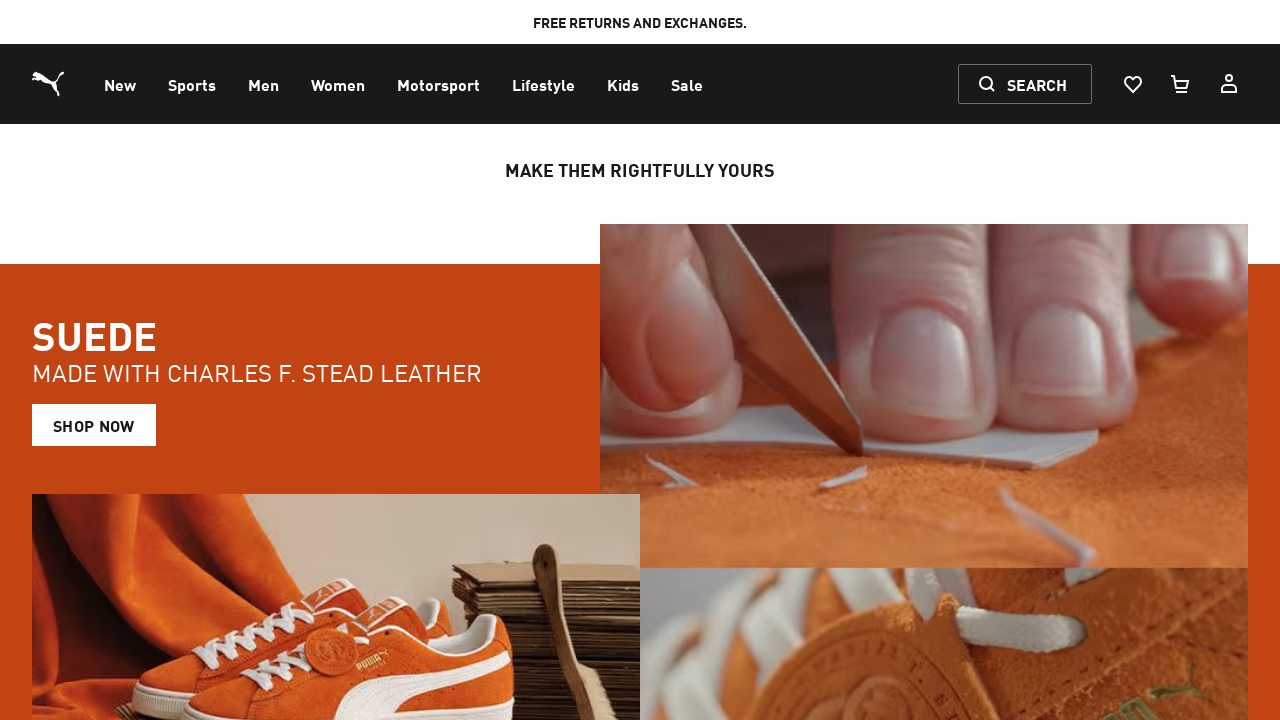

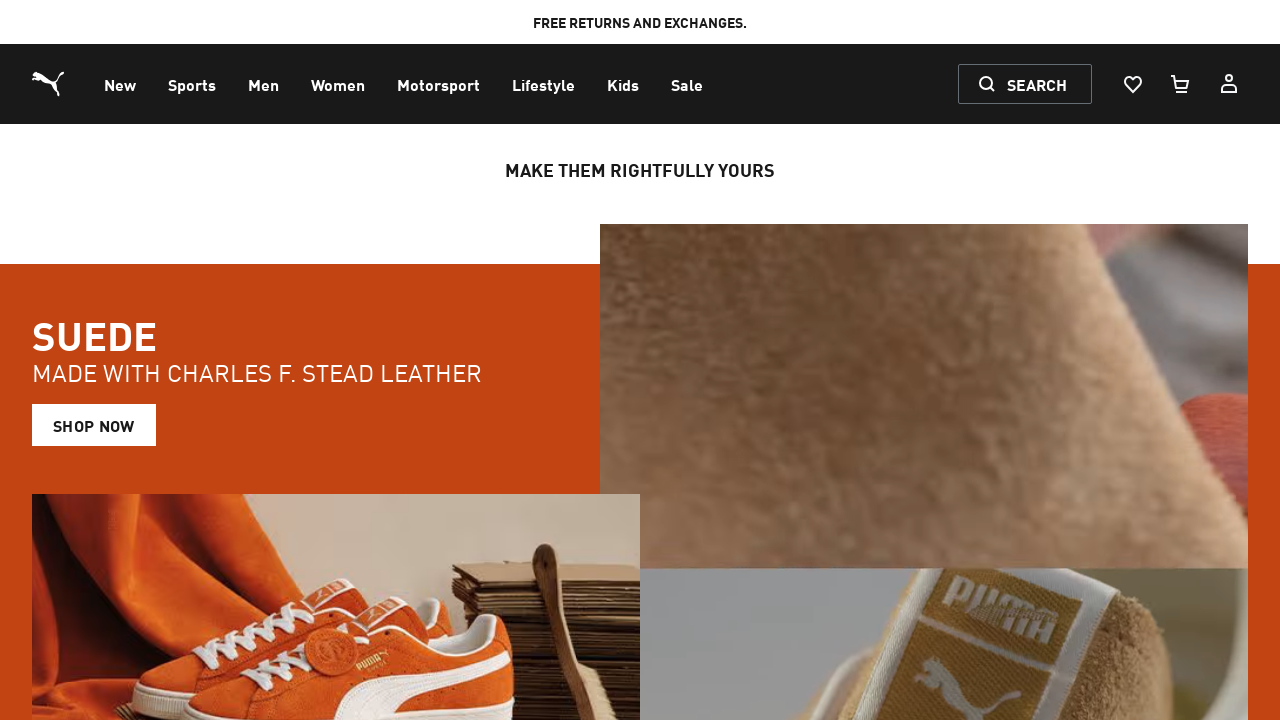